Tests contact us dialog by clicking contact link, filling form fields and submitting

Starting URL: https://crio-qkart-frontend-qa.vercel.app/

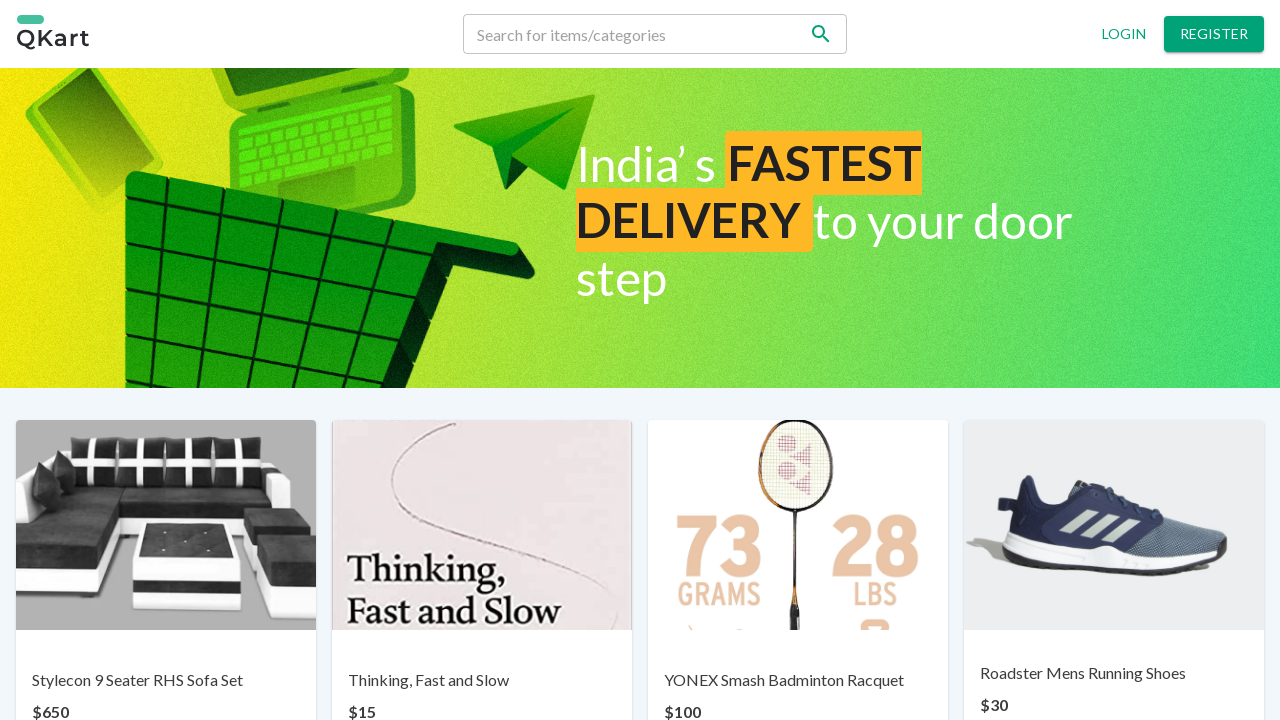

Clicked Contact us link at (670, 667) on p:has-text('Contact us')
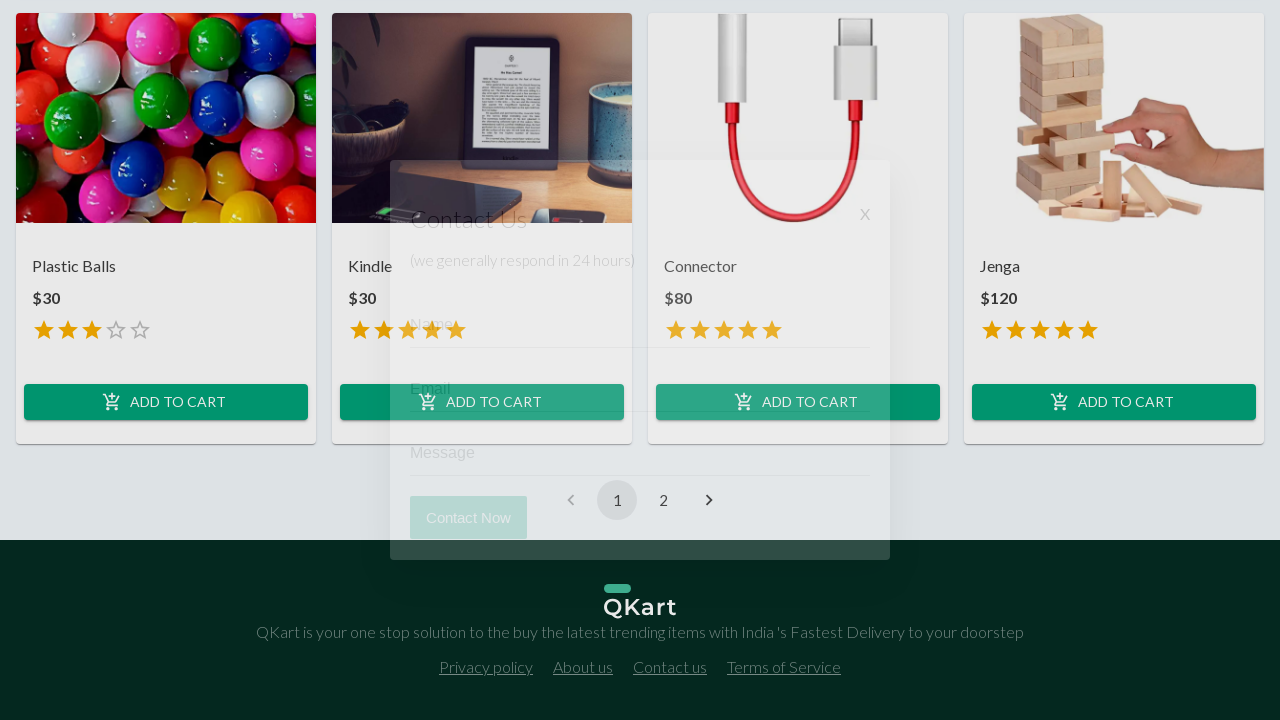

Contact form appeared and loaded
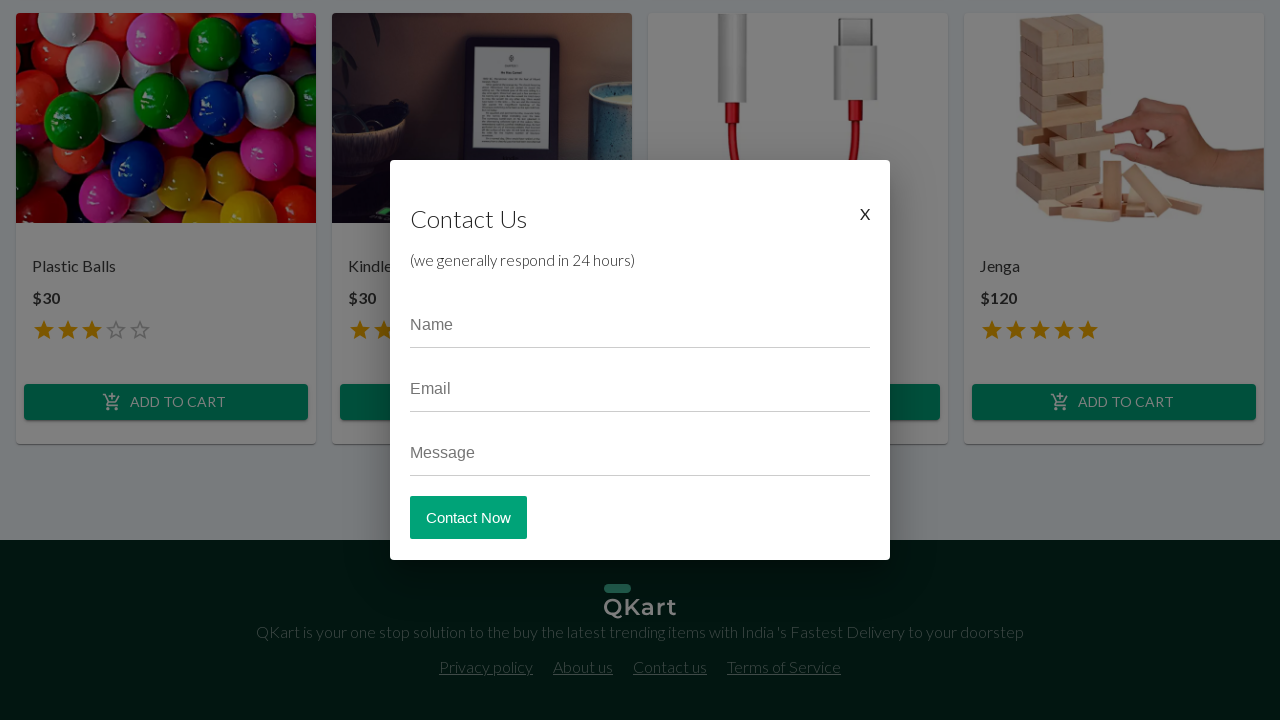

Filled name field with 'crio user' on input[placeholder*='Name']
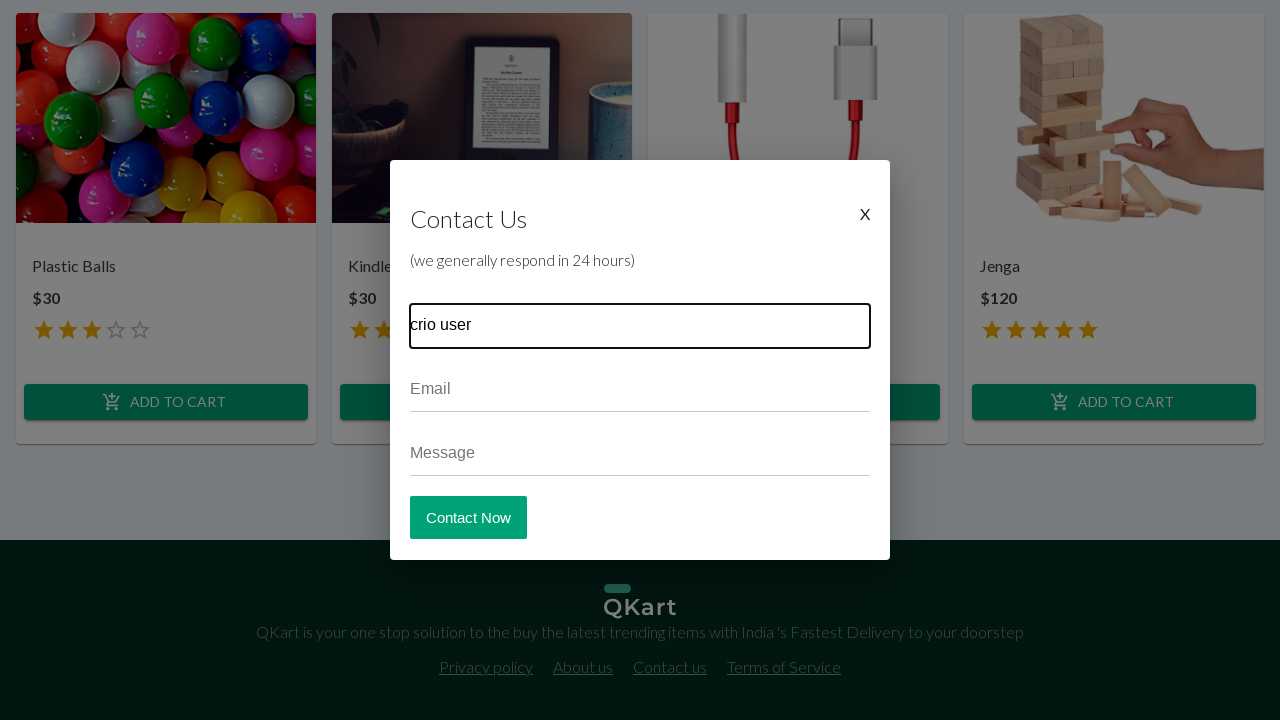

Filled email field with 'criouser@gmail.com' on input[placeholder*='Email']
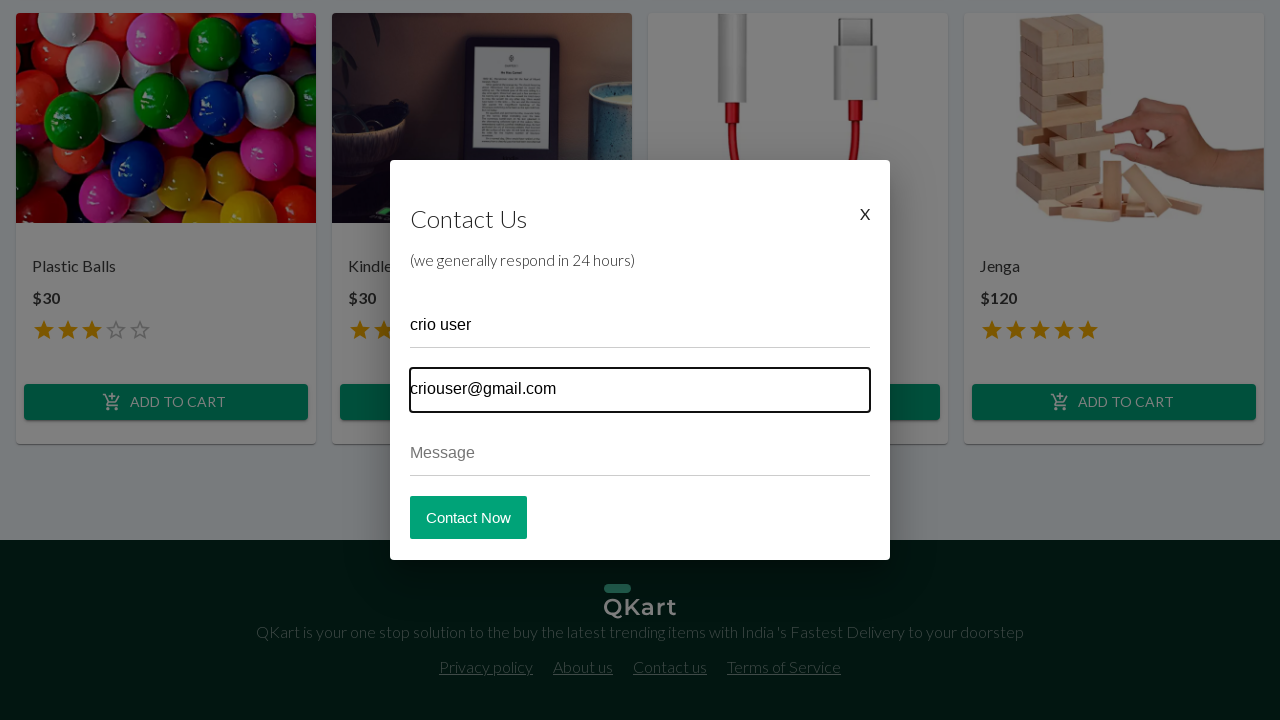

Filled message field with 'Testing the contact us page' on input[placeholder*='Message']
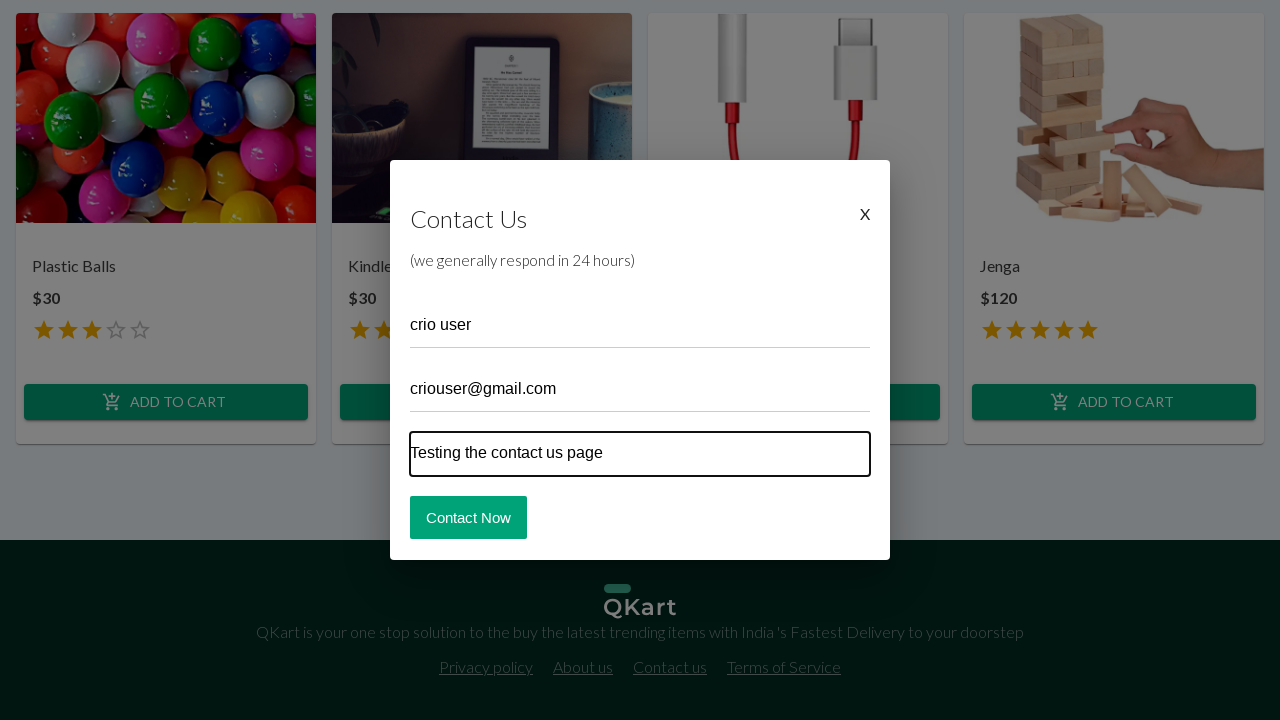

Clicked Contact Now button to submit form at (468, 517) on button:has-text('Contact Now')
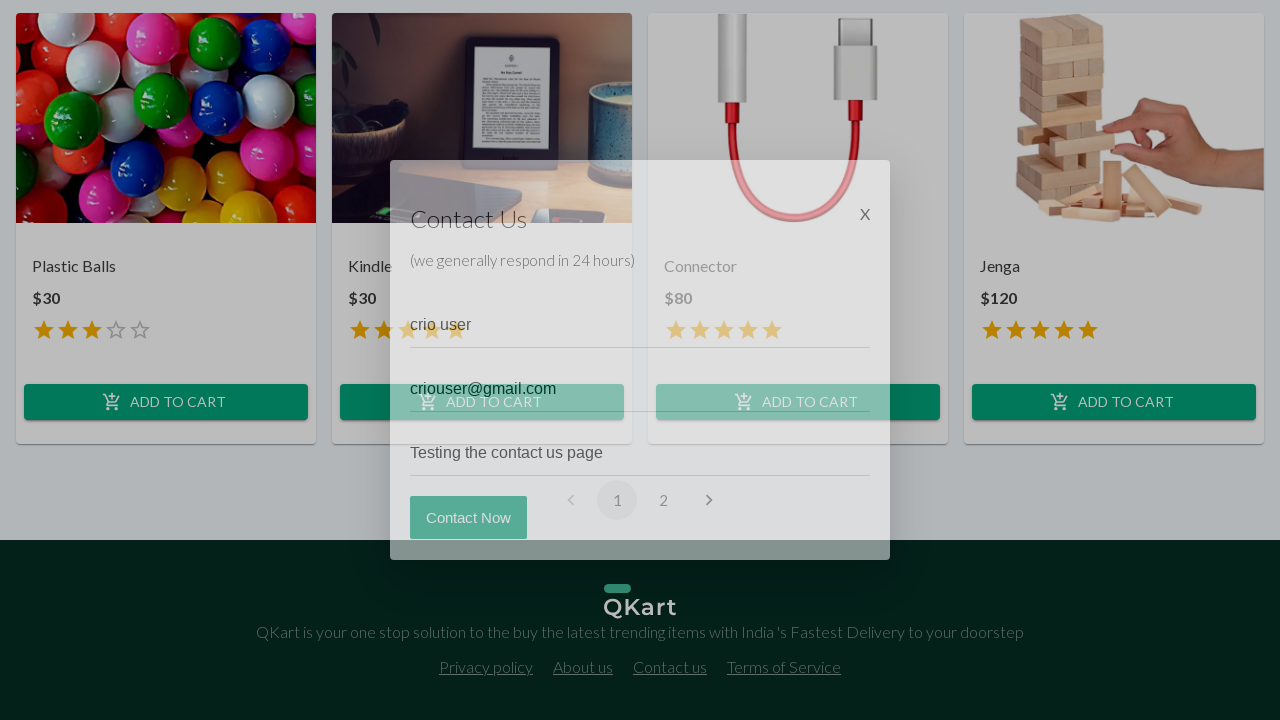

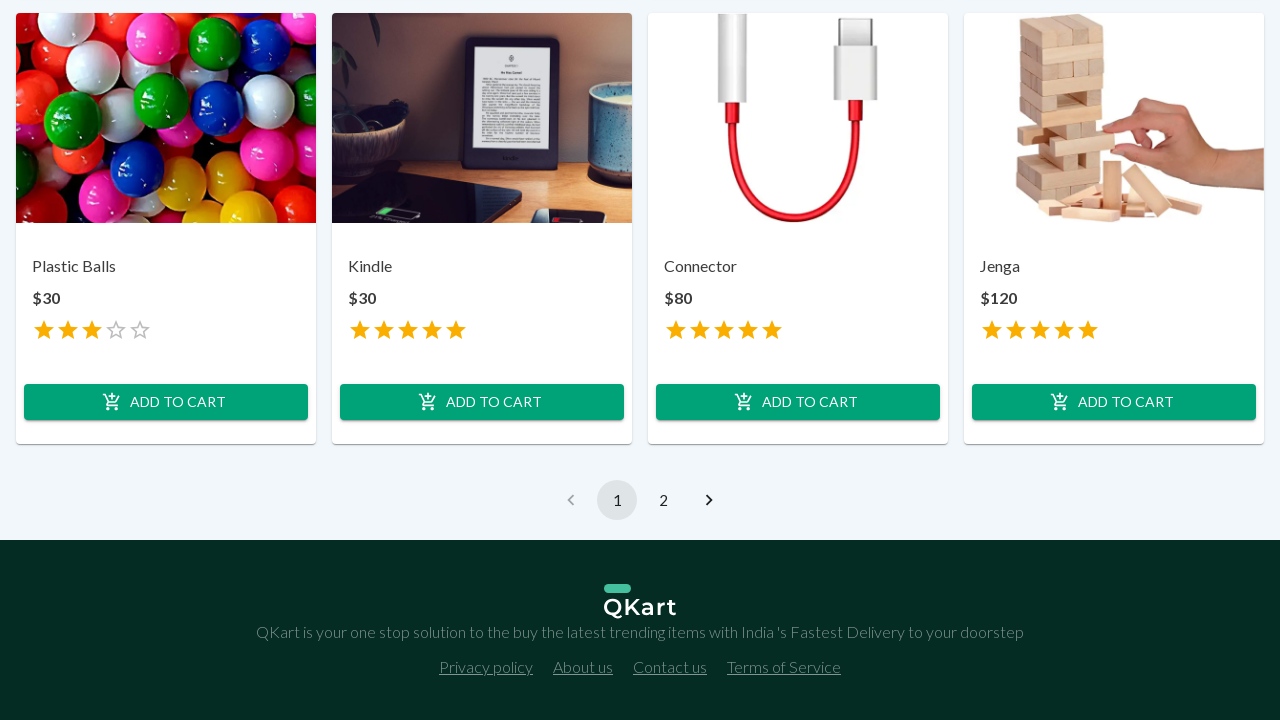